Navigates to game settings page and verifies the page title element displays "Game settings page"

Starting URL: https://ccfe6cfc.minesweeperblazor.pages.dev/gameSettings

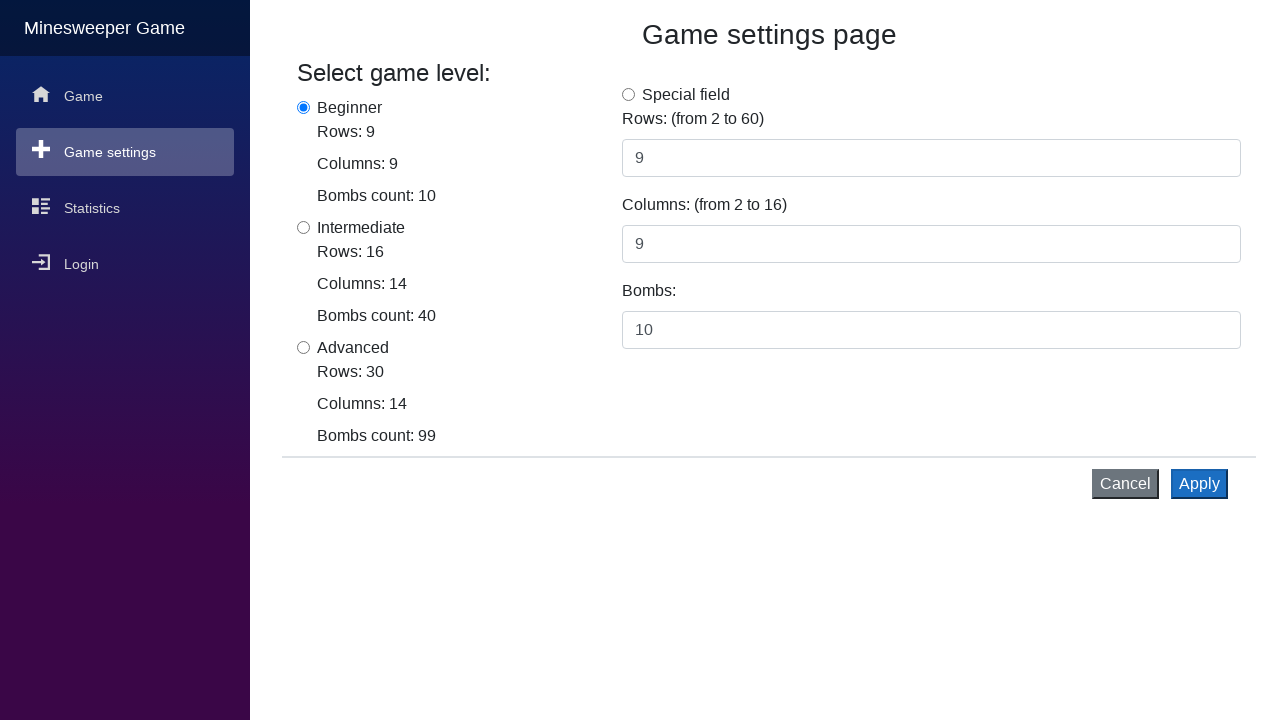

Navigated to game settings page
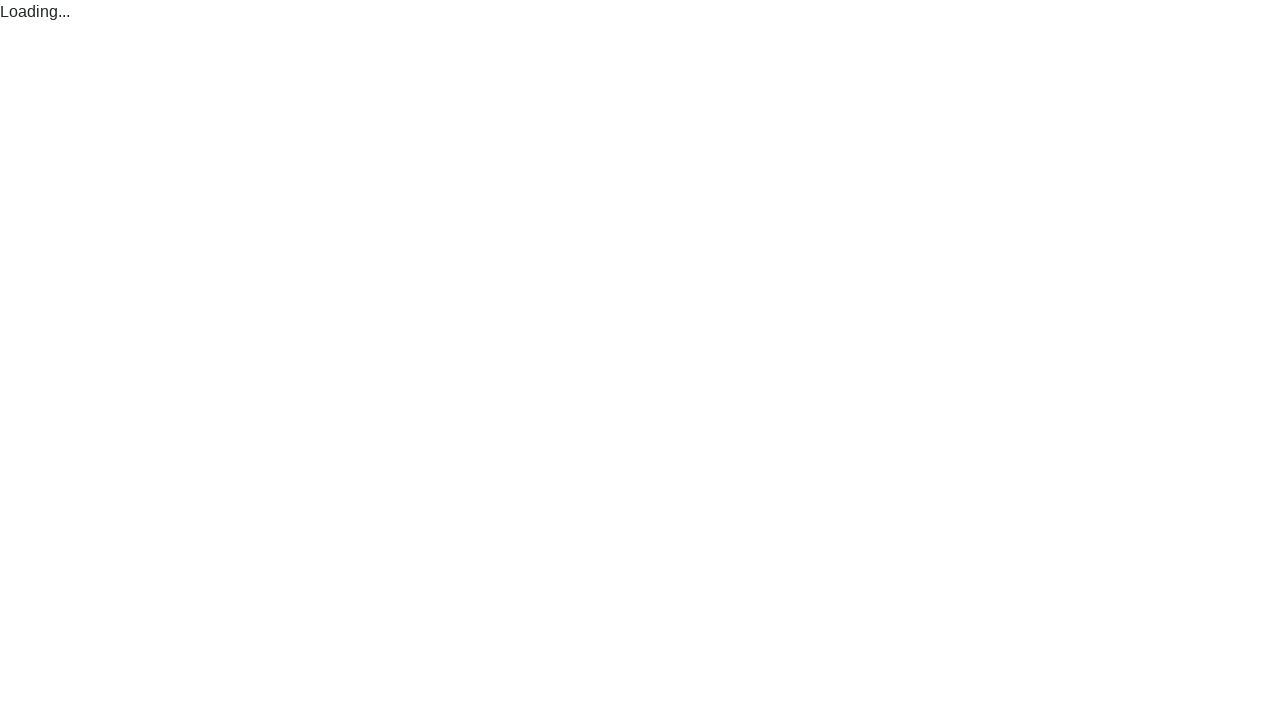

Title element appeared on the page
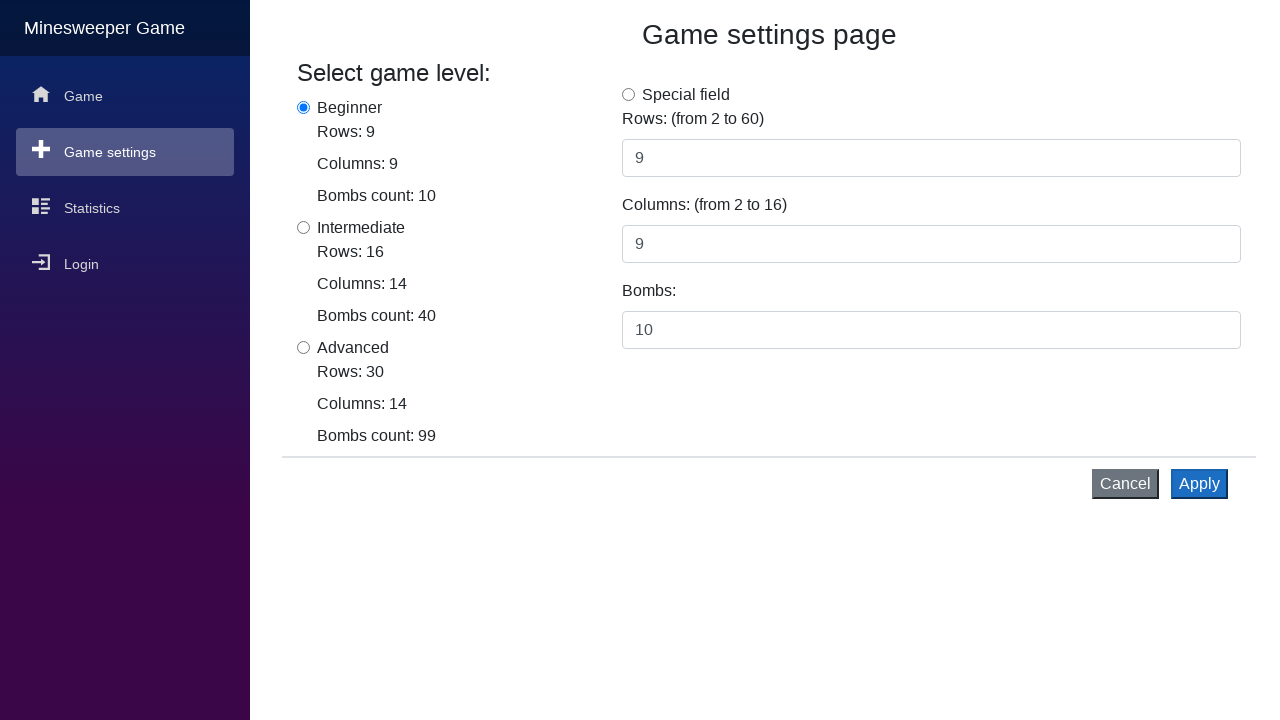

Verified page title displays 'Game settings page'
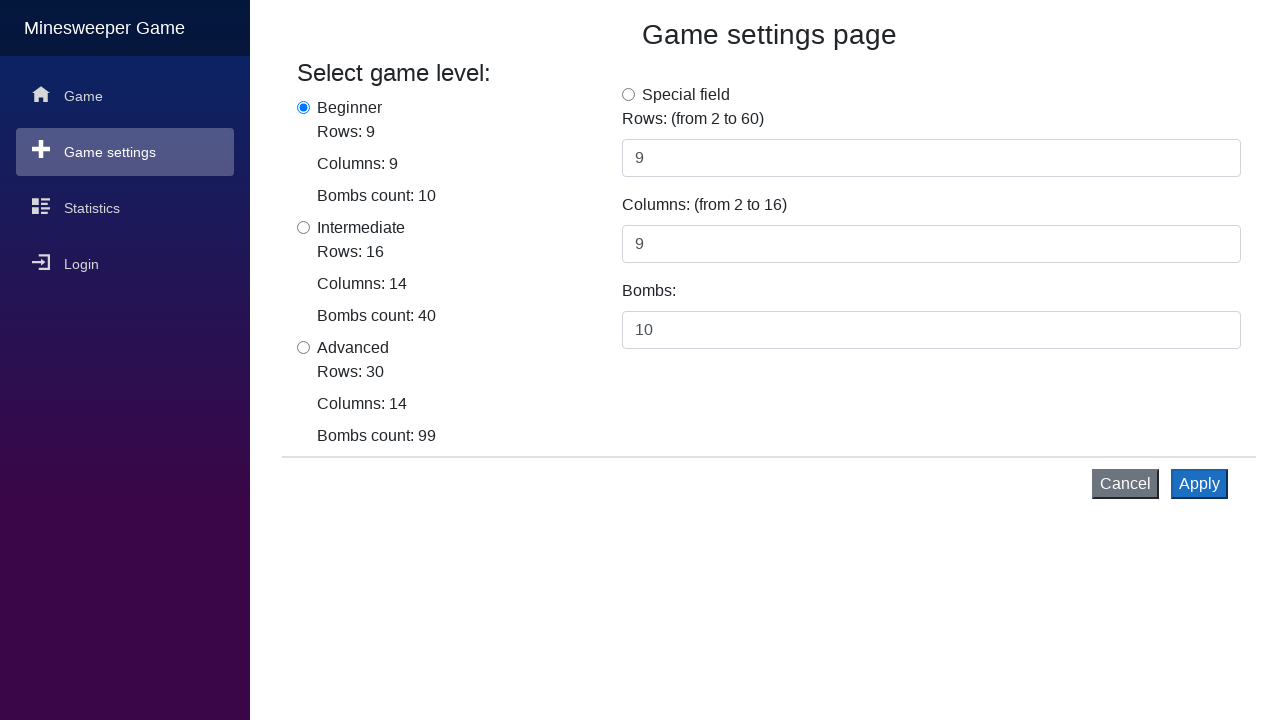

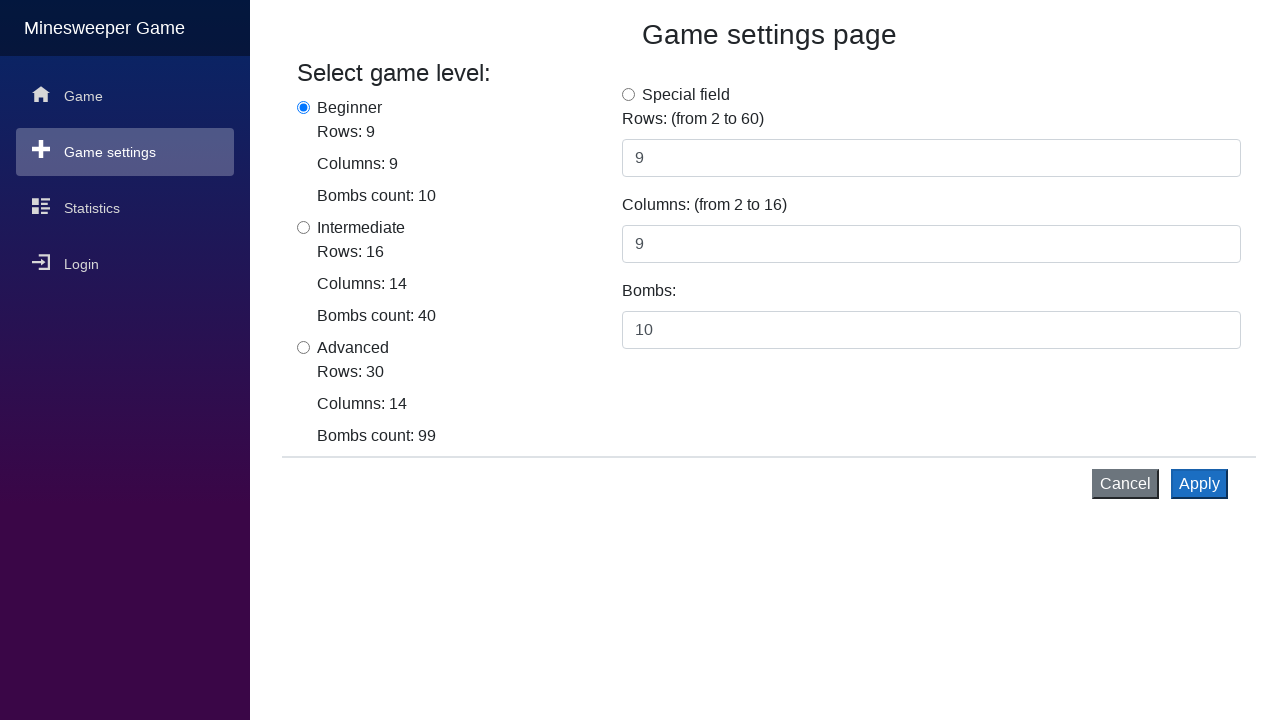